Tests drag and drop functionality by dragging an element to a droppable area and verifying the drop was successful

Starting URL: https://atidcollege.co.il/Xamples/ex_actions.html

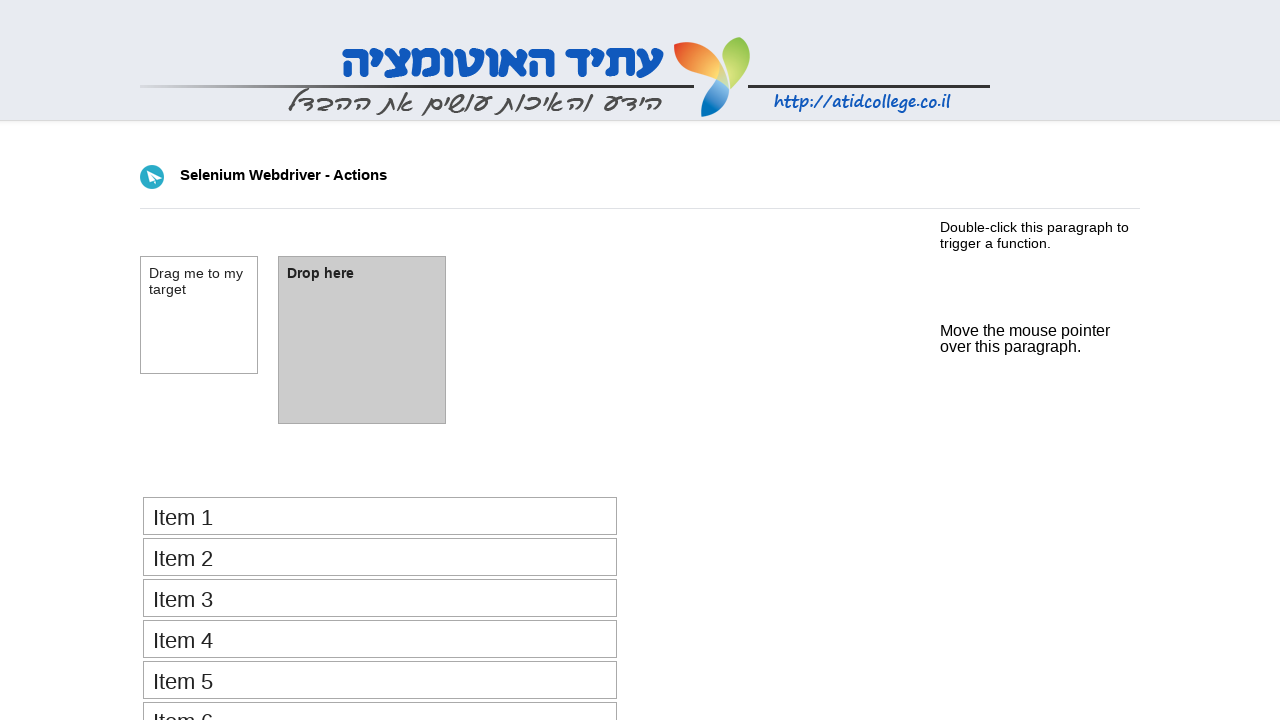

Navigated to drag and drop example page
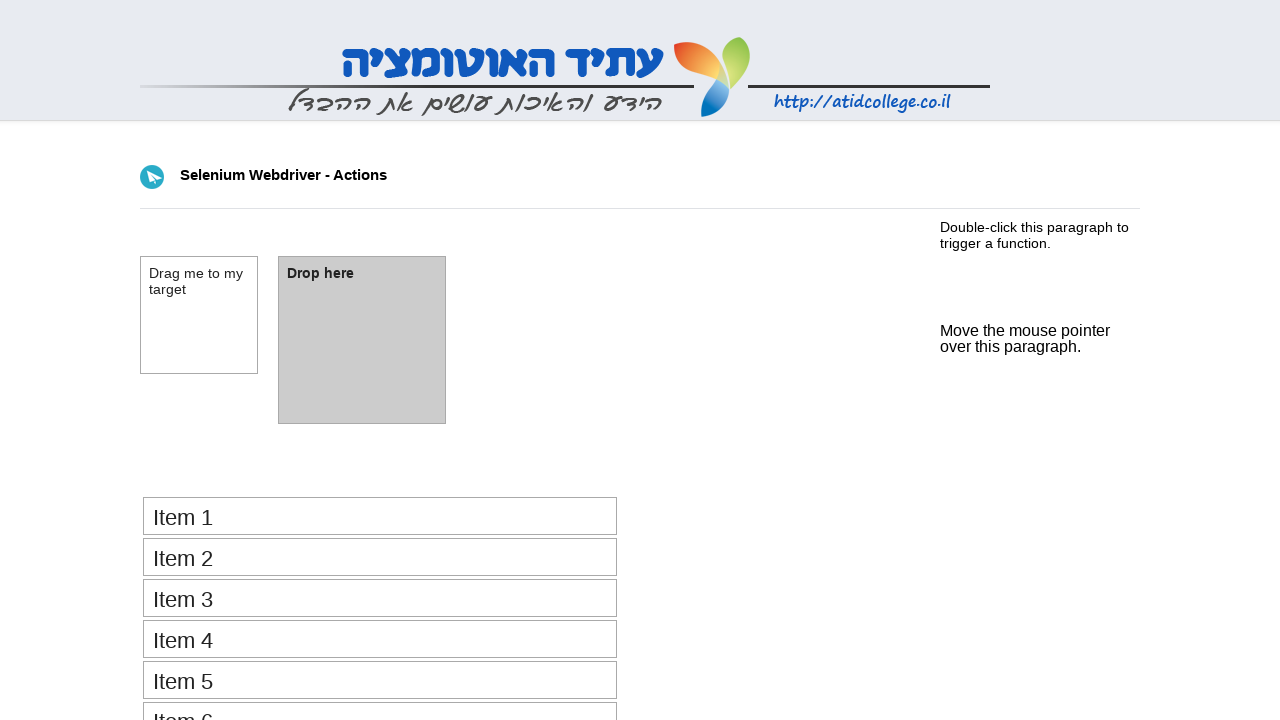

Located draggable element
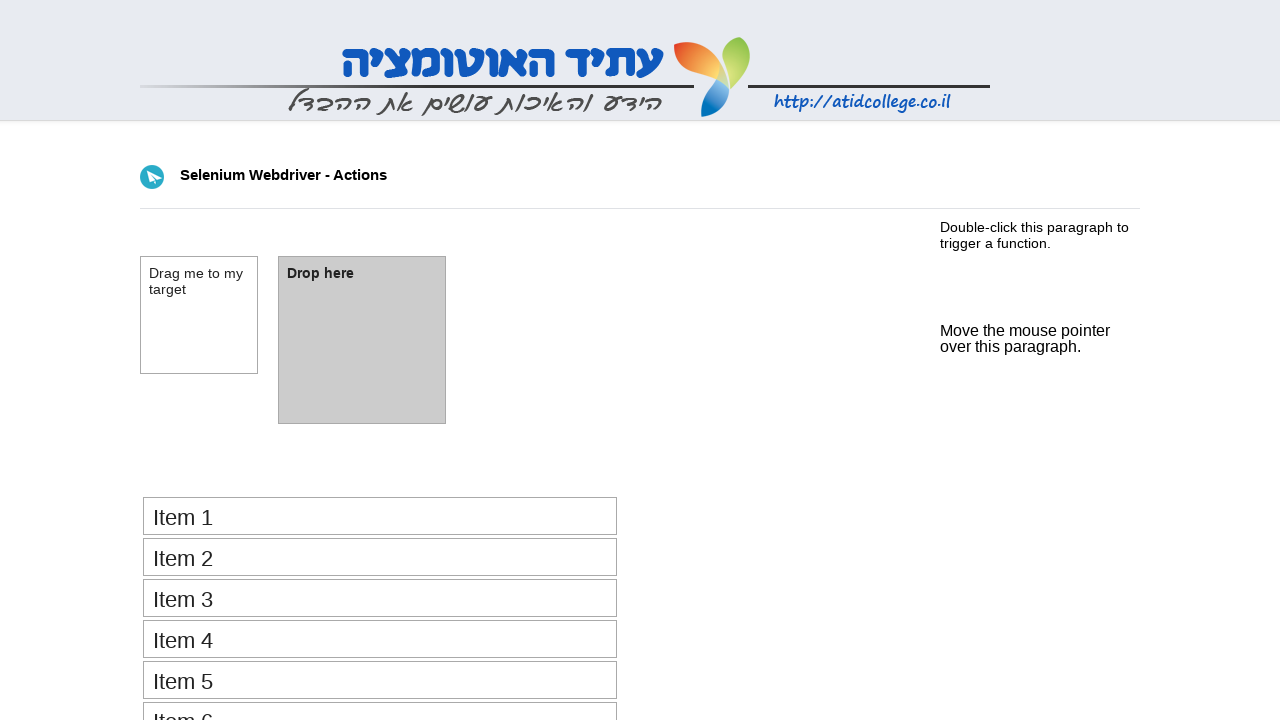

Located droppable element
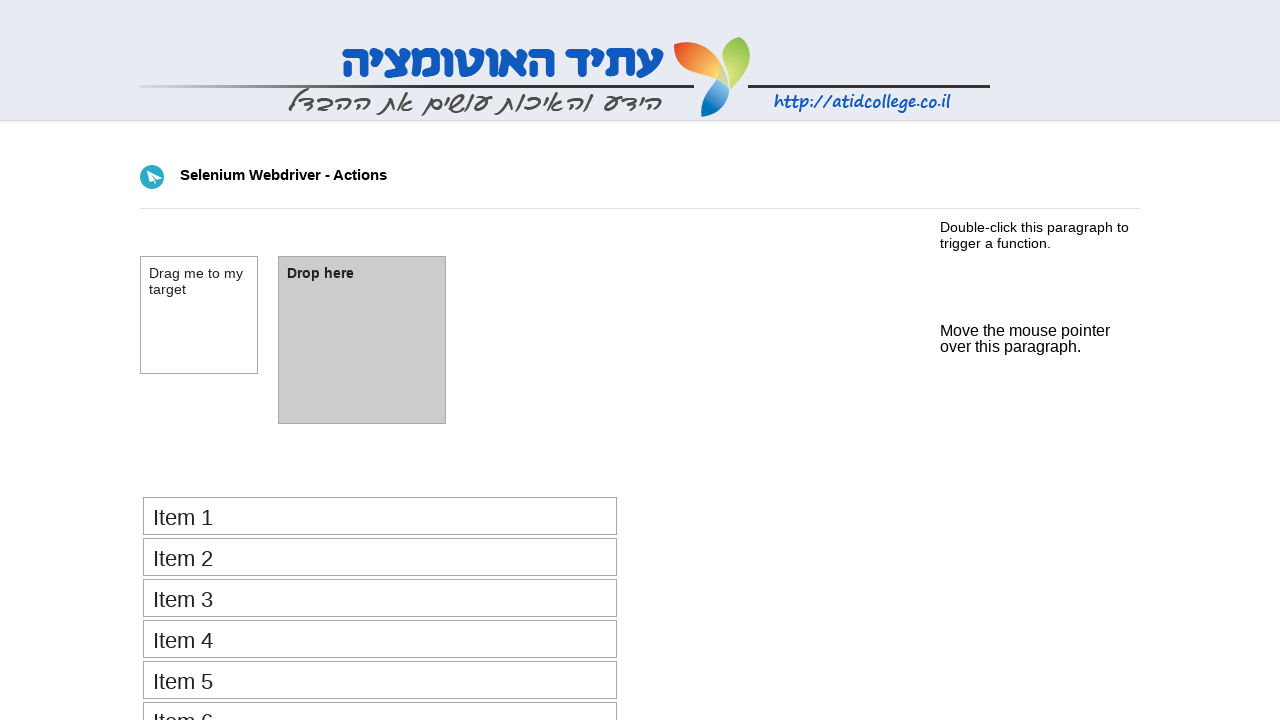

Dragged element to droppable area at (362, 340)
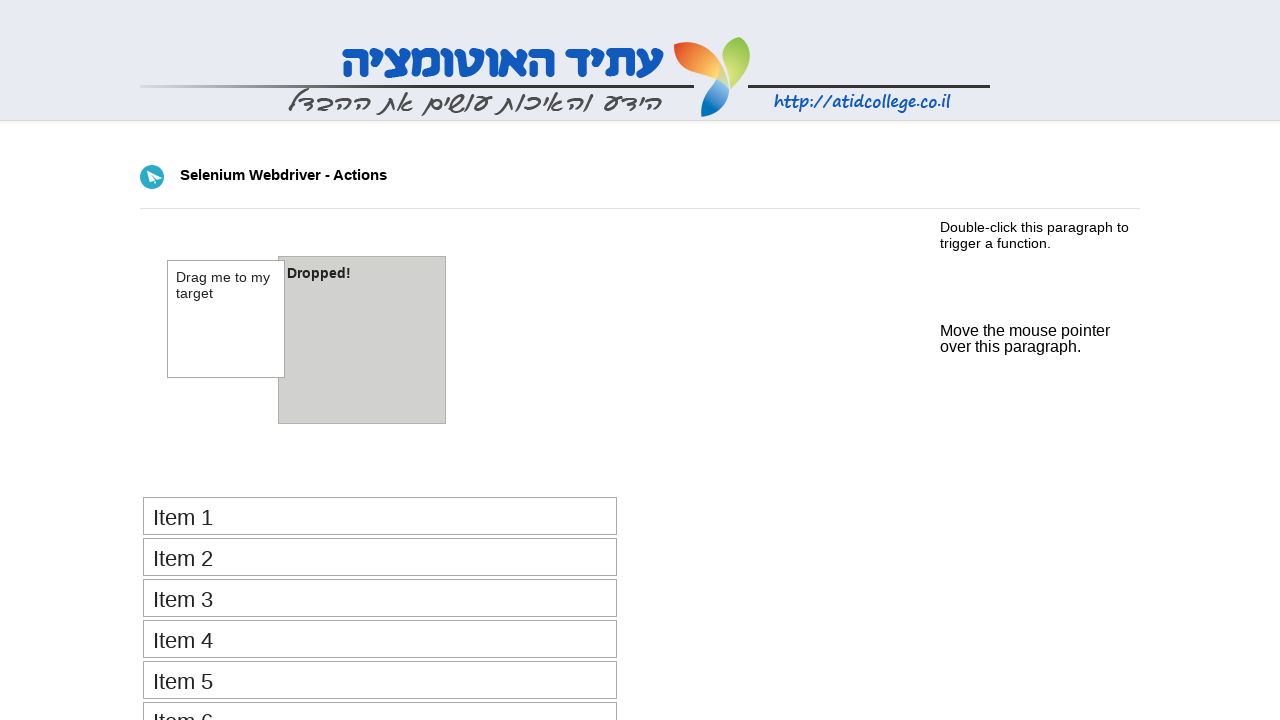

Located dropped element paragraph
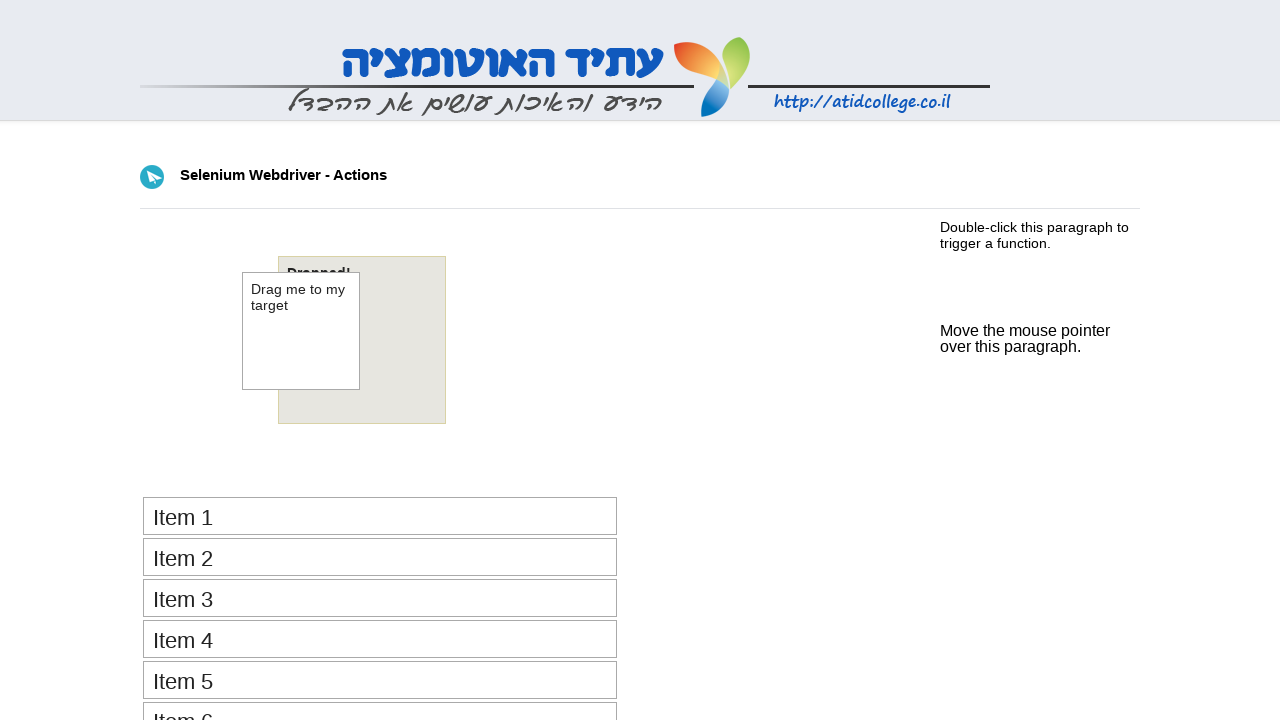

Verified drop was successful - element is visible
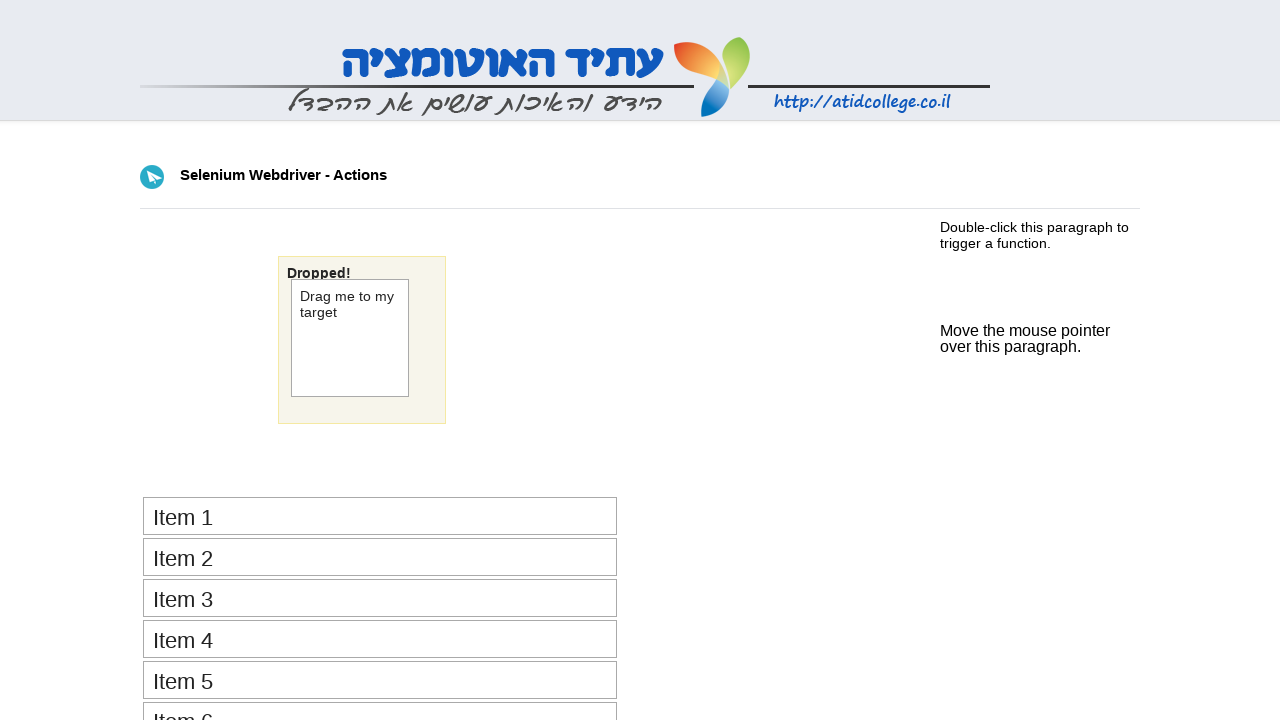

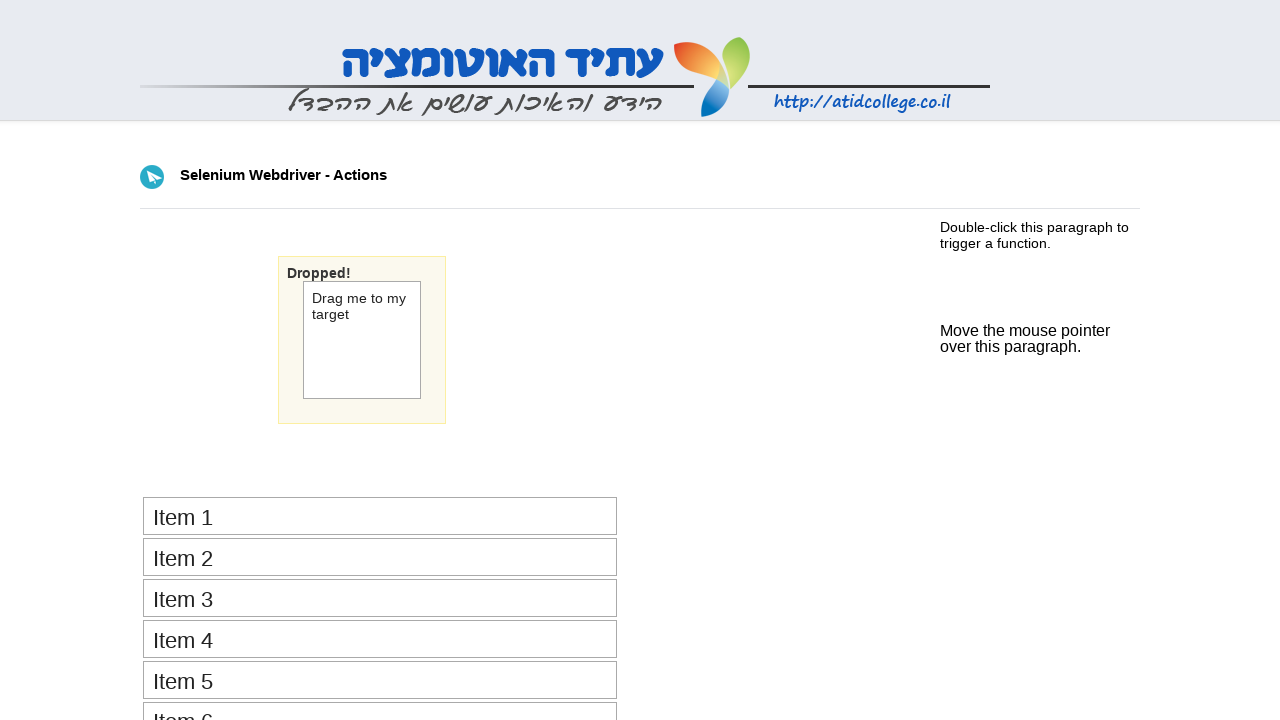